Tests the BDO skill builder by selecting a Warrior class and clicking on an absolute skill to verify the skill counter value

Starting URL: https://bdocodex.com/ru/skillbuilder/

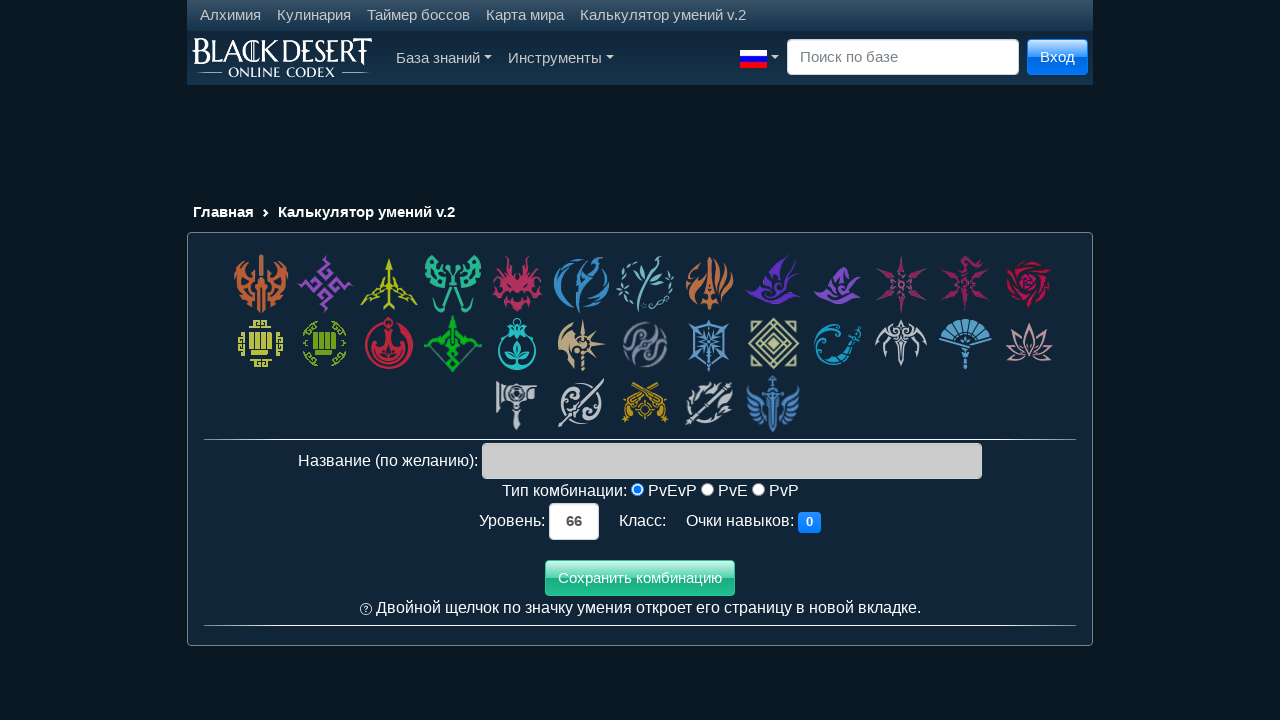

Waited for class cell selector to load on BDO skill builder page
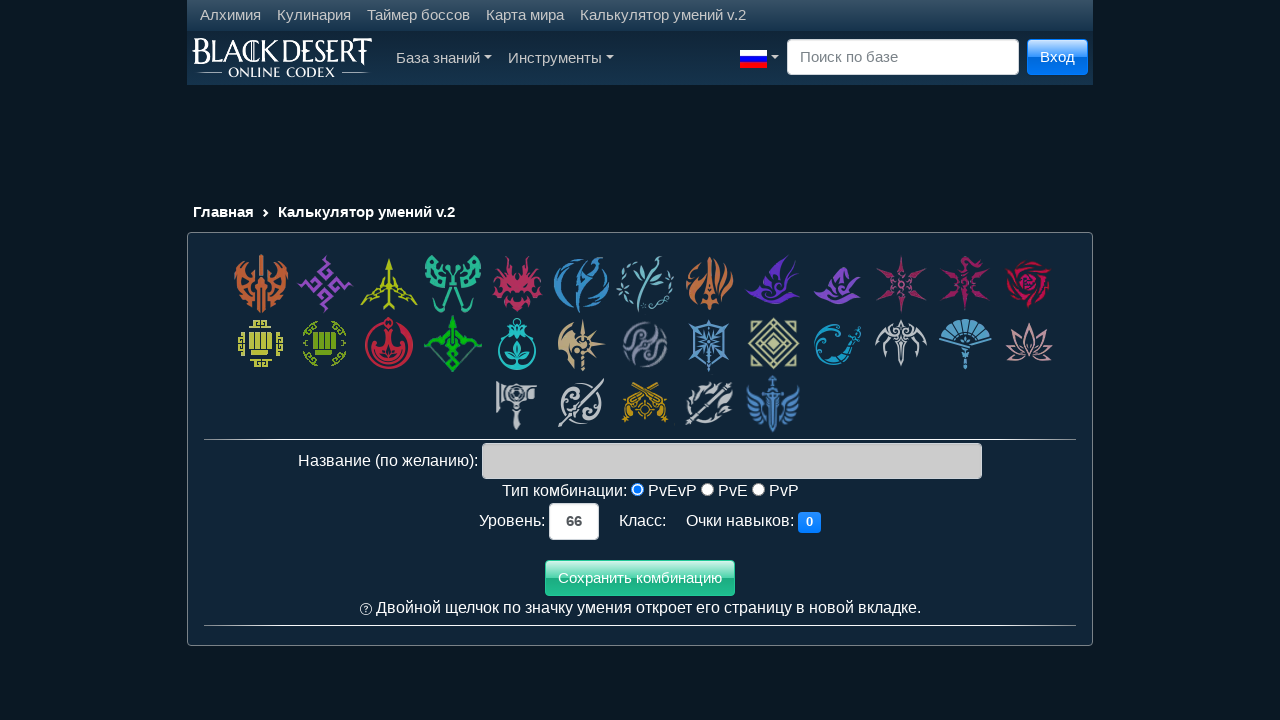

Clicked on Warrior class at (261, 284) on div.class_cell:first-child > *
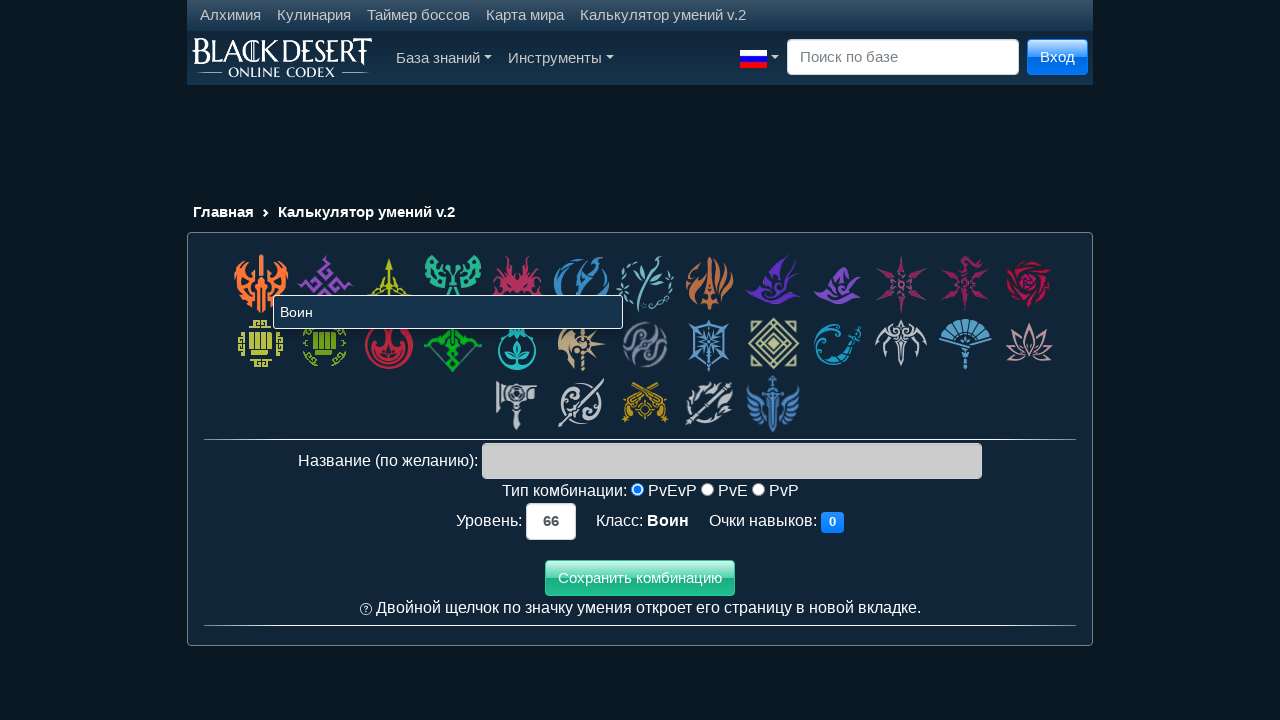

Waited for absolute skill (data-gid='618') to load
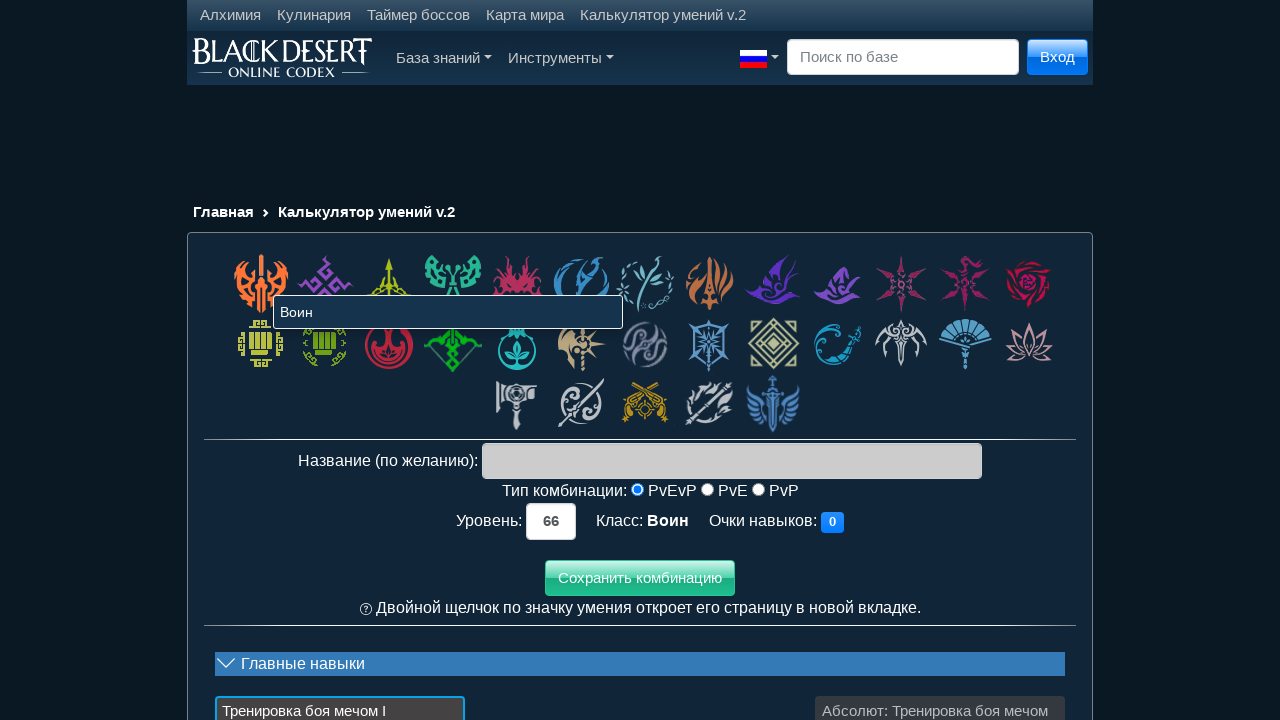

Clicked on the absolute skill (data-gid='618') at (940, 680) on div[data-gid='618']
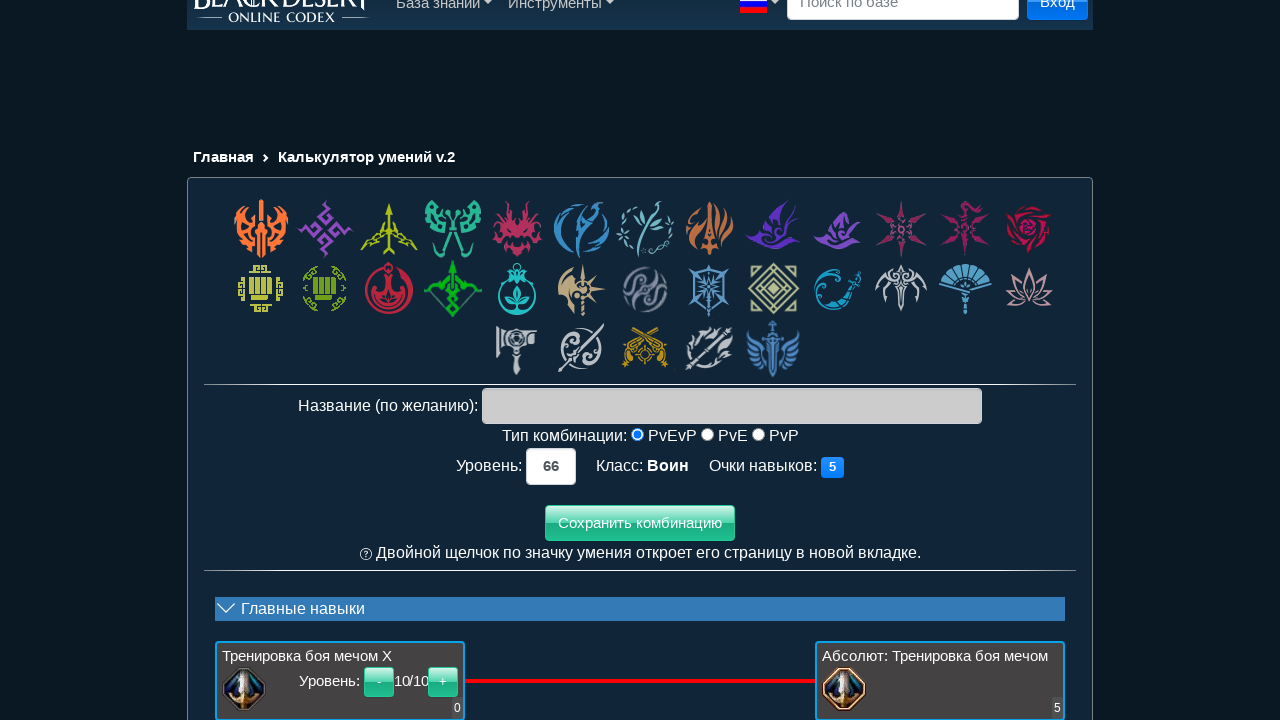

Waited for skill counter value to update
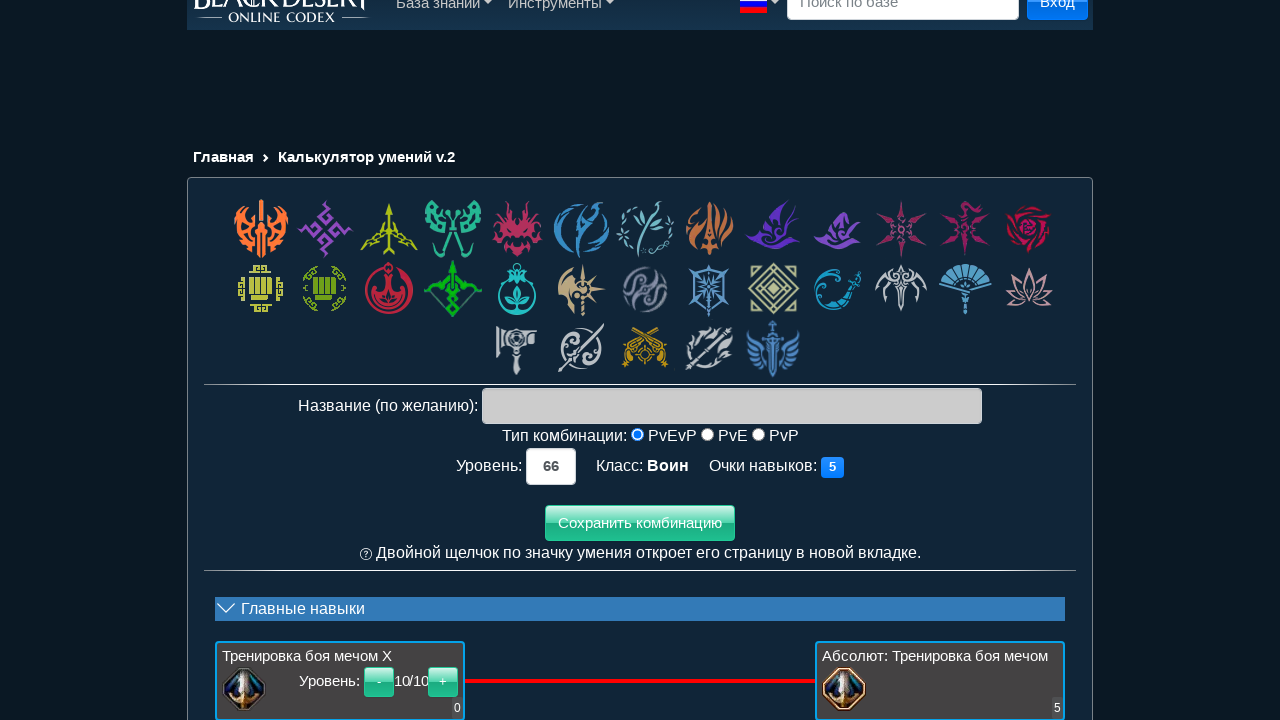

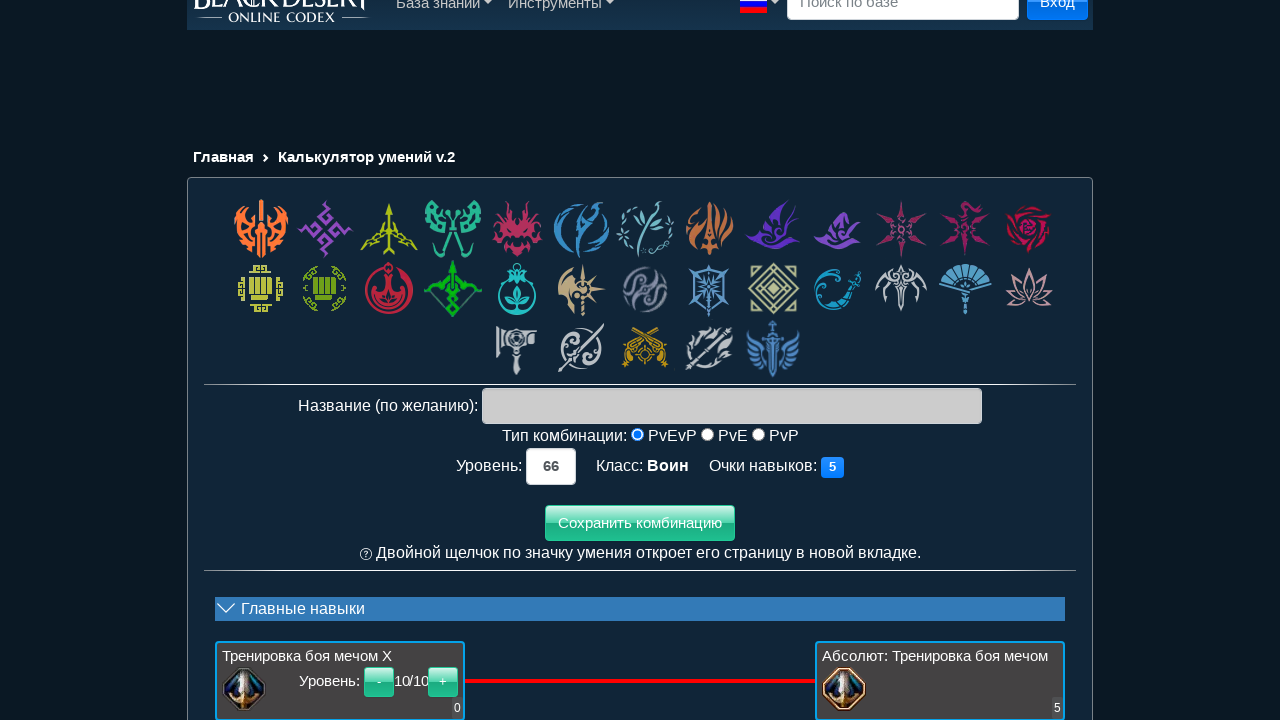